Tests a demo page by filling a comments form, submitting it, verifying the comments appear, and then clicking a link to navigate to another page section.

Starting URL: http://saucelabs.com/test/guinea-pig

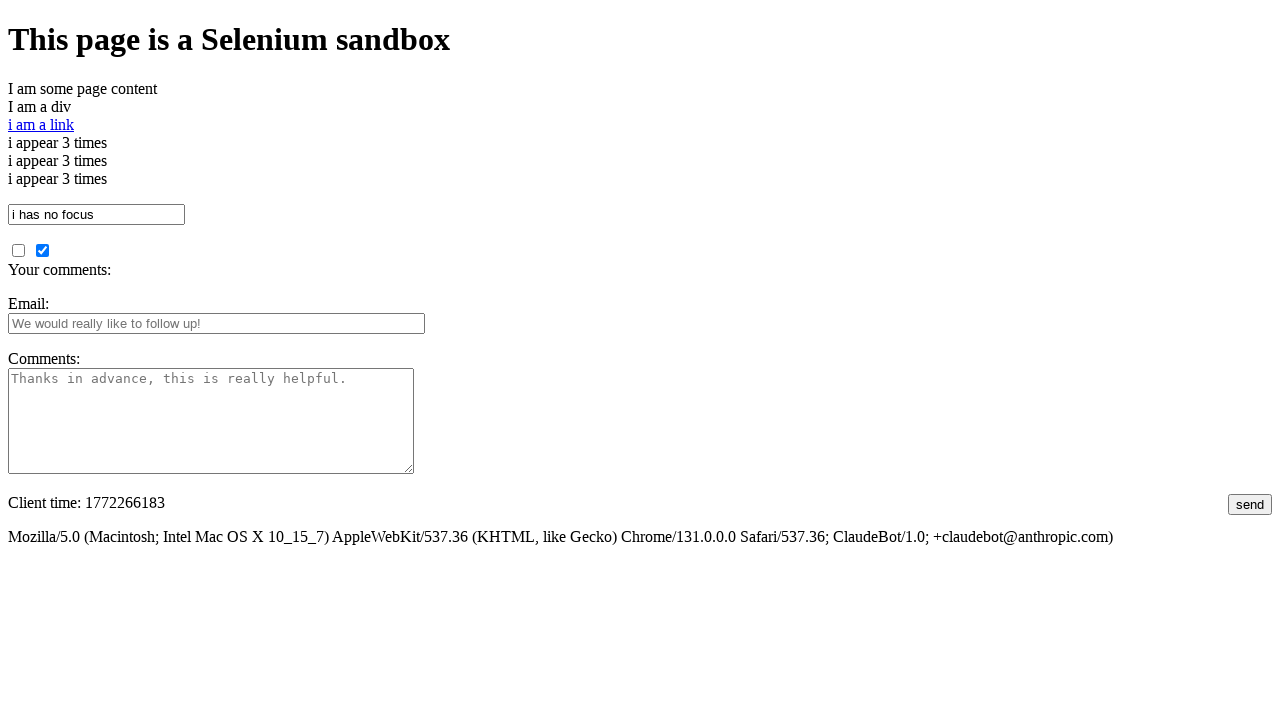

Filled comments field with example text on #comments
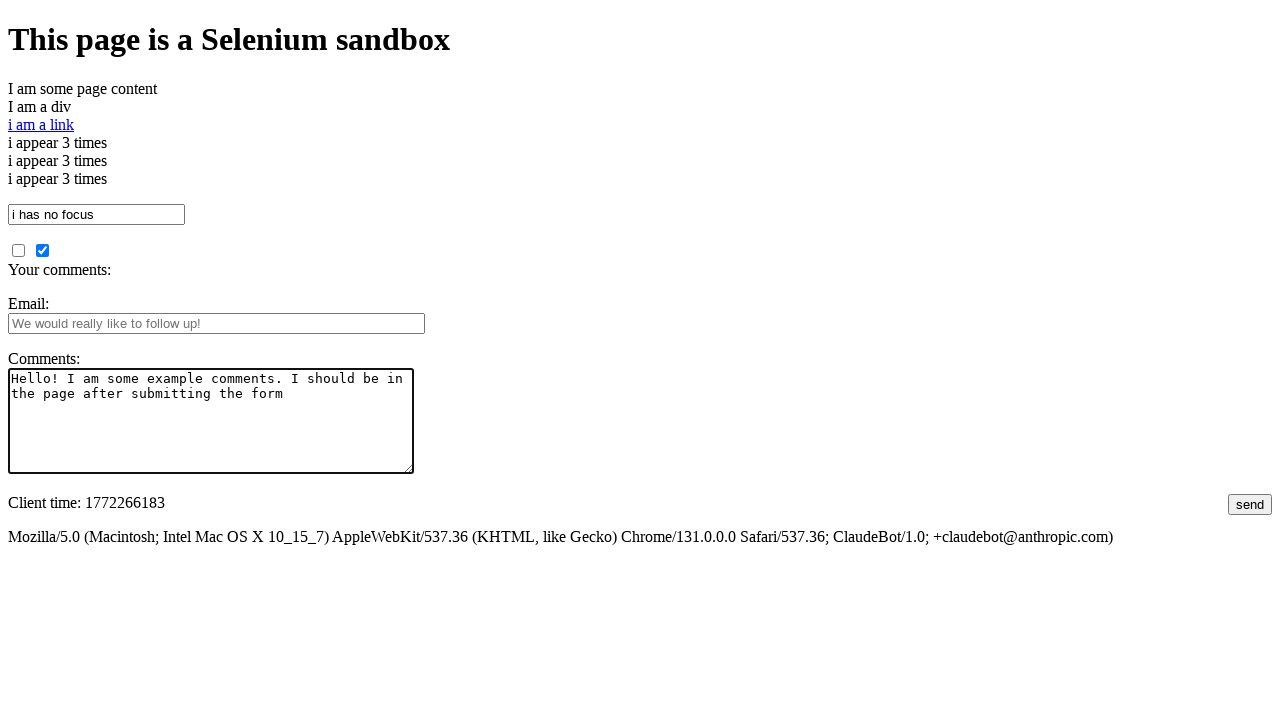

Clicked submit button to submit comments form at (1250, 504) on #submit
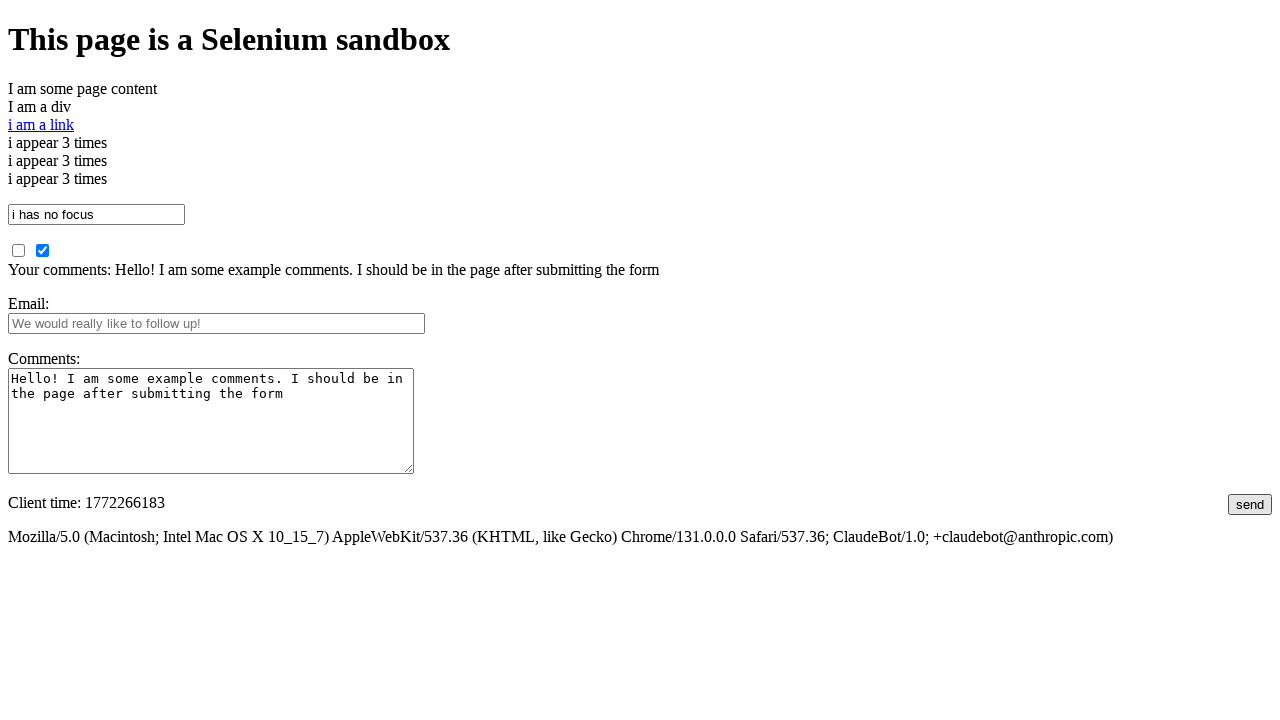

Verified comments appeared on page
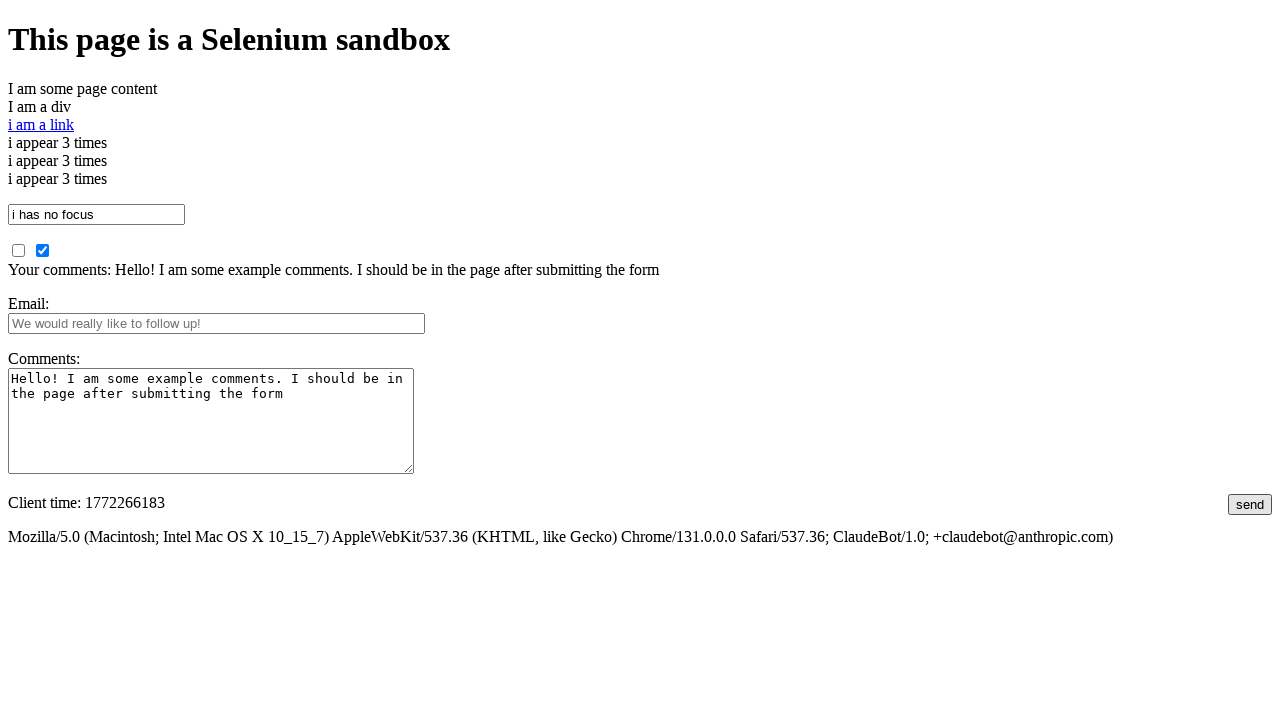

Clicked link to navigate to another page section at (41, 124) on a:has-text('i am a link')
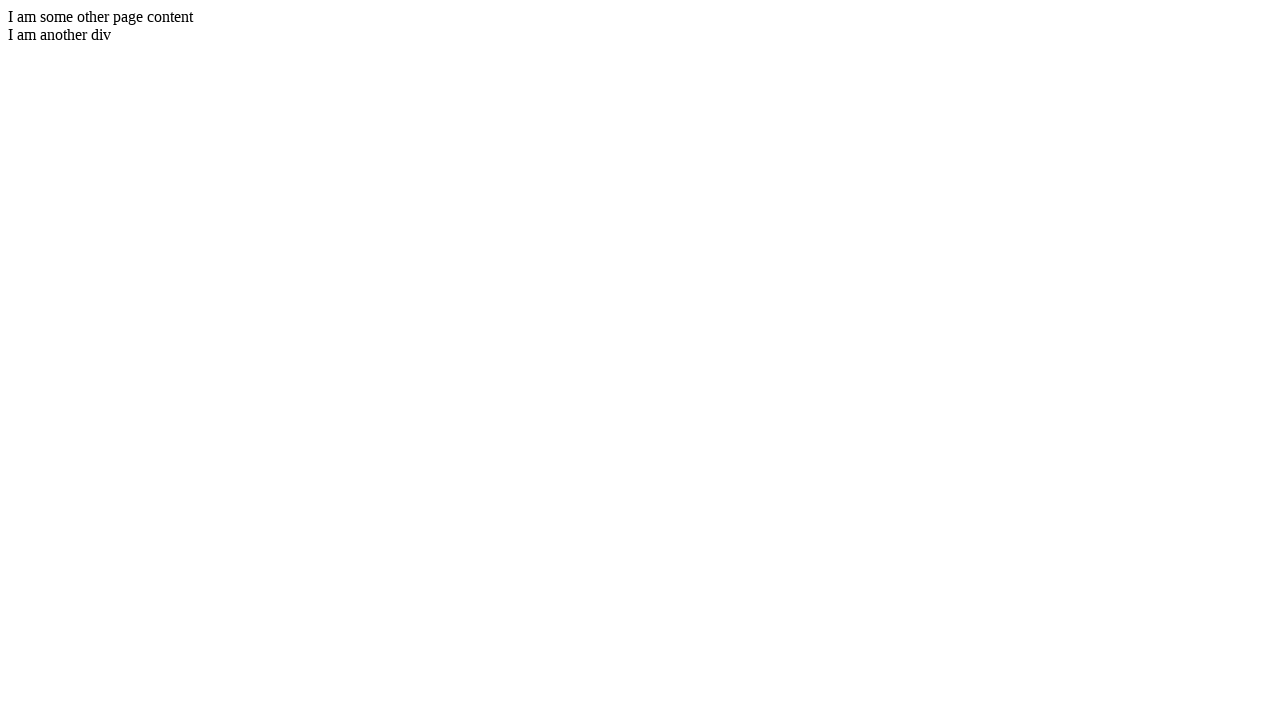

New page content loaded
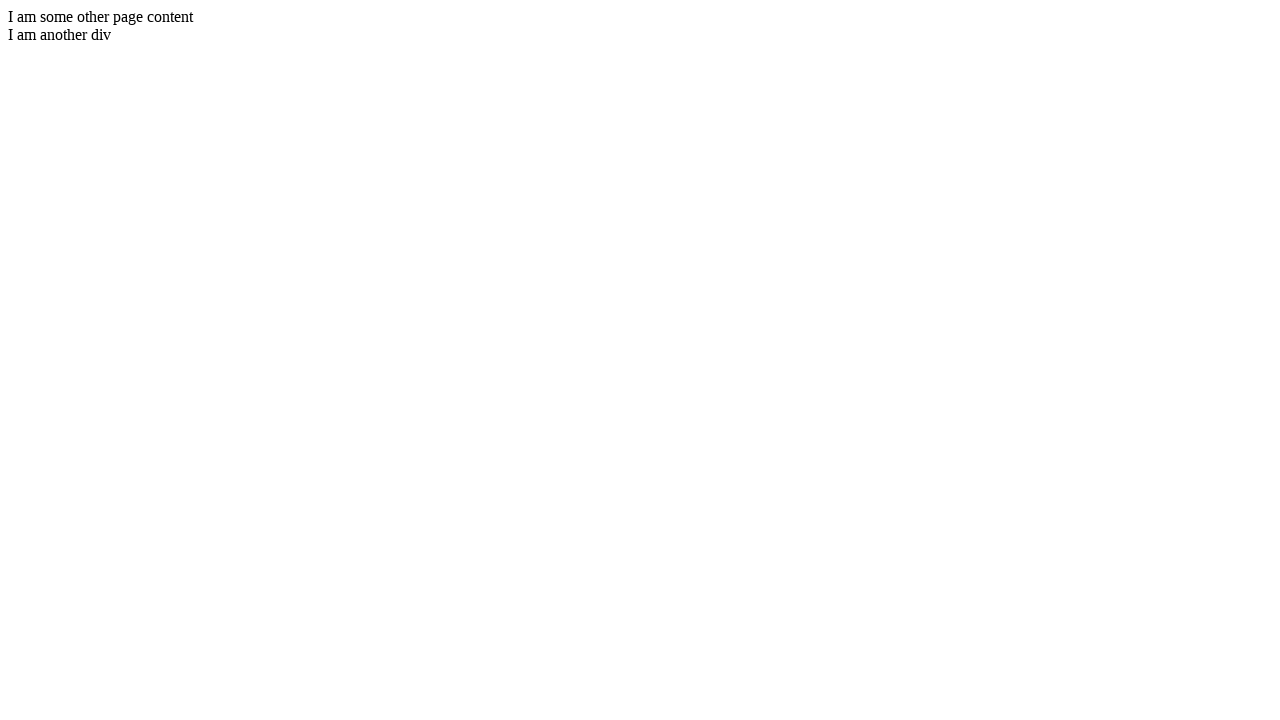

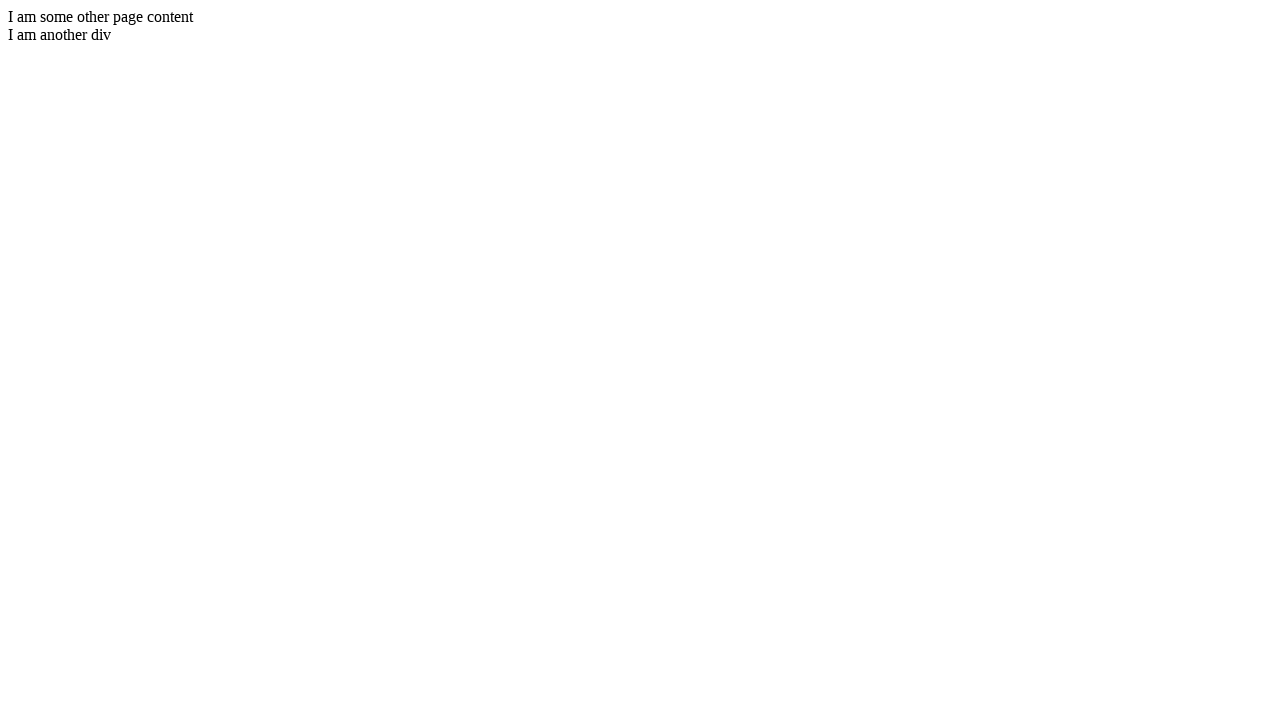